Tests file download functionality by navigating to a download page and clicking a download link to trigger a file download.

Starting URL: http://the-internet.herokuapp.com/download

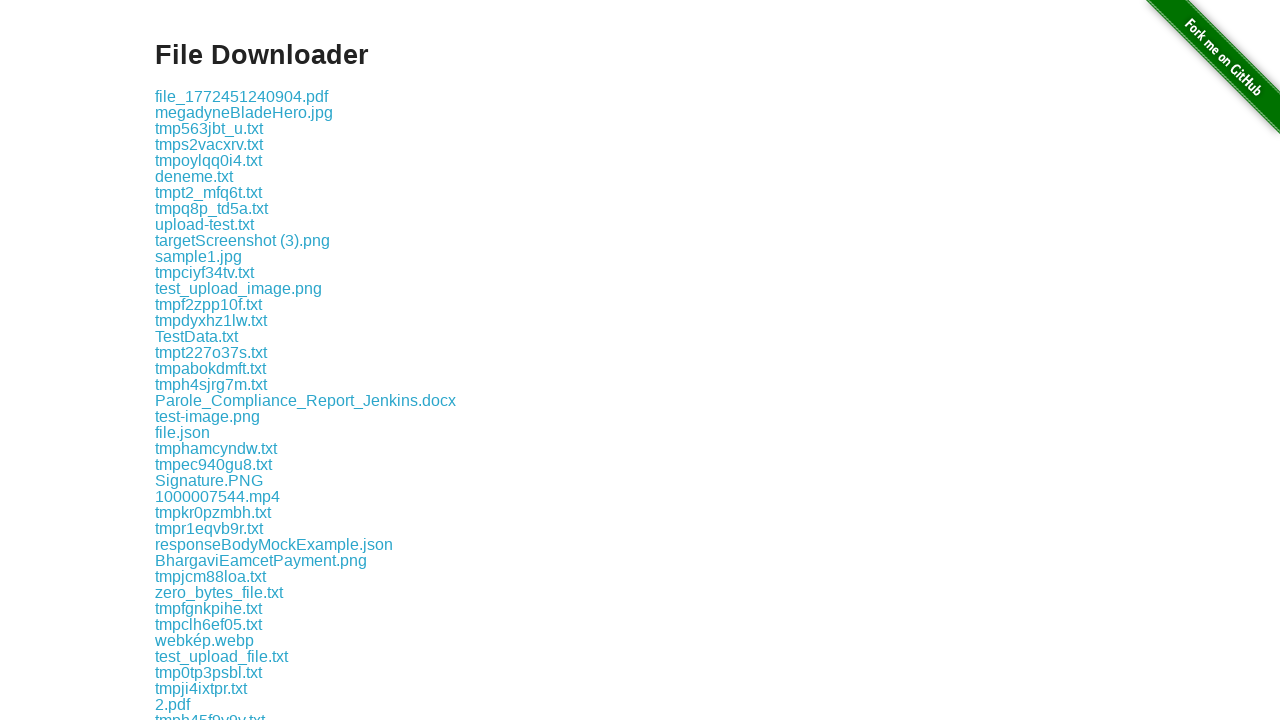

Navigated to download page
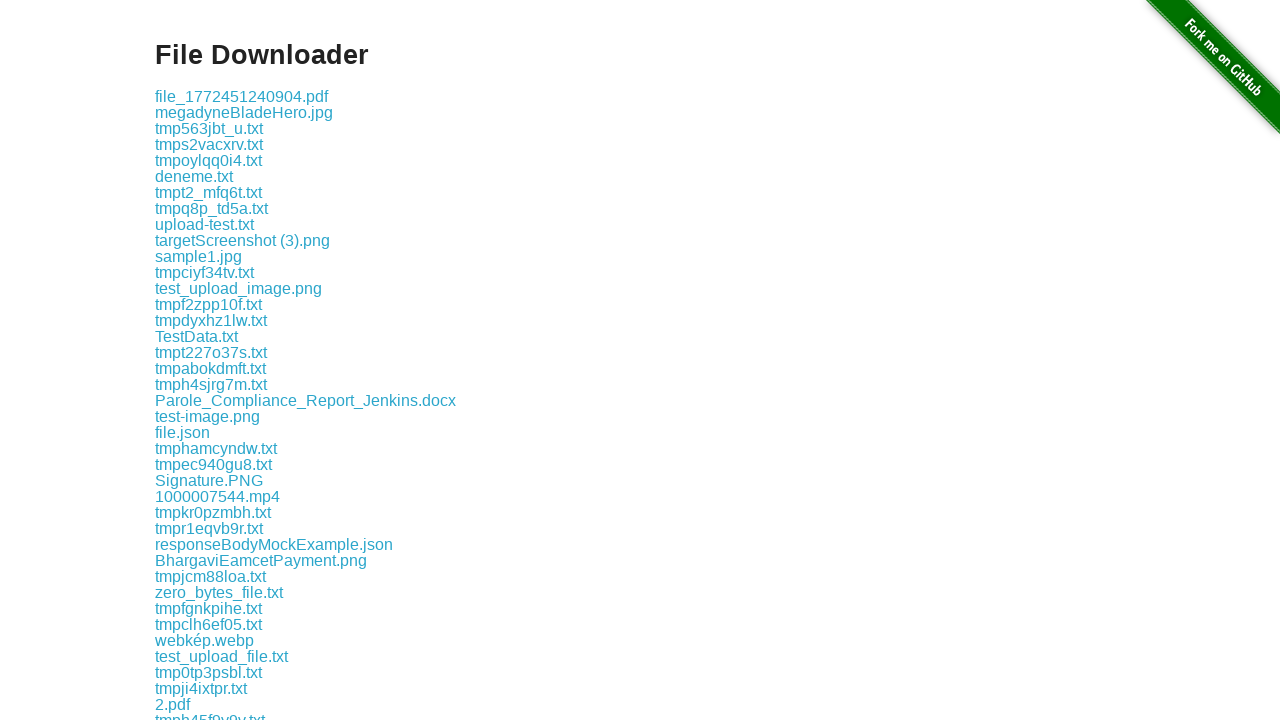

Located first download link on page
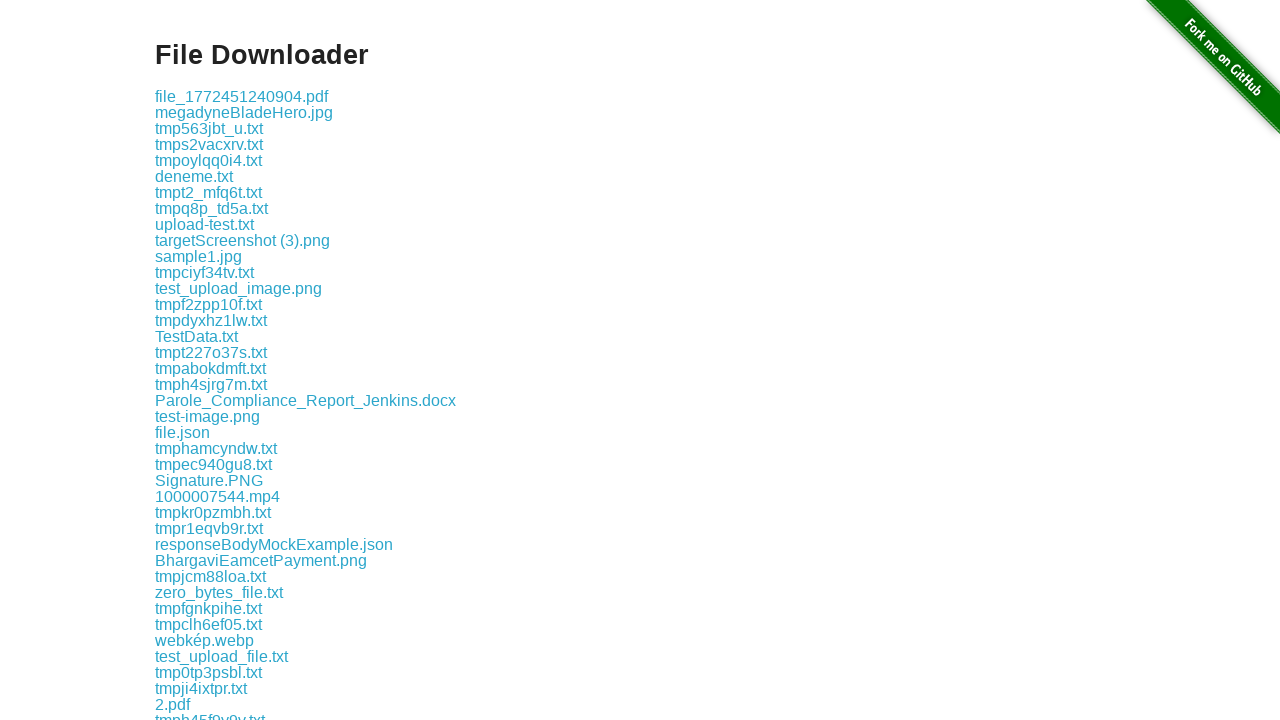

Clicked download link to trigger file download at (242, 96) on .example a >> nth=0
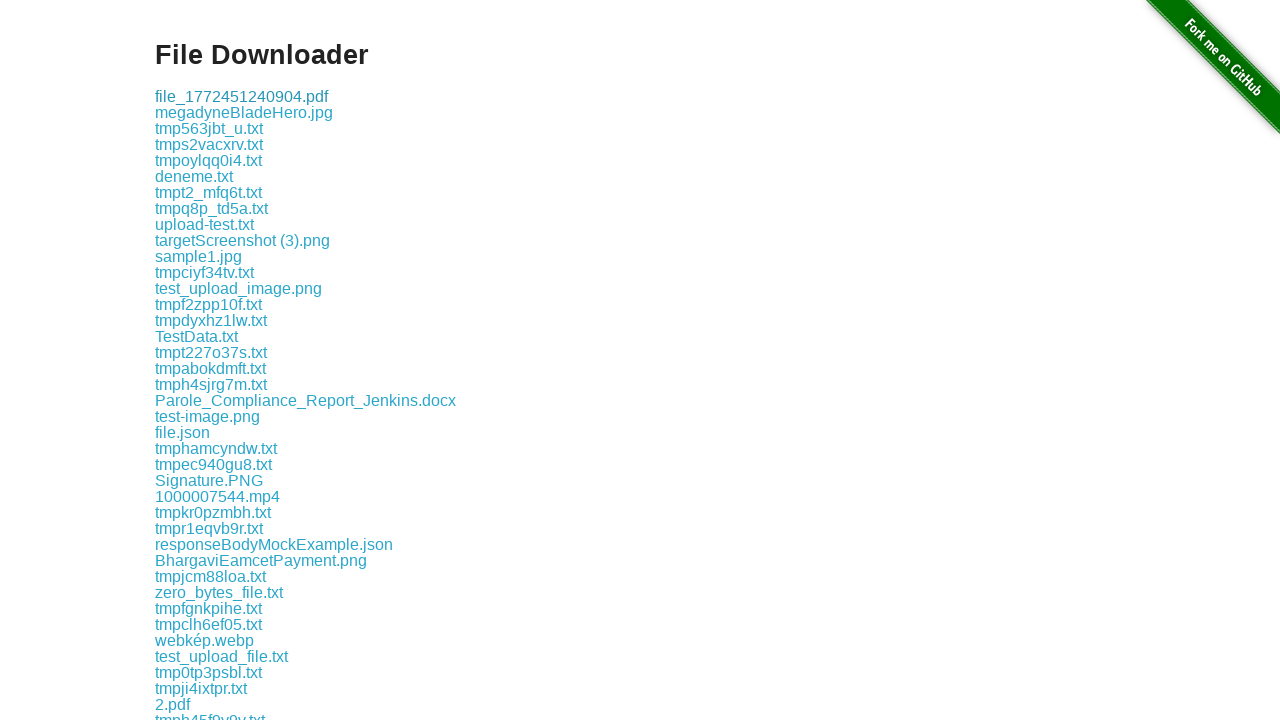

File download completed
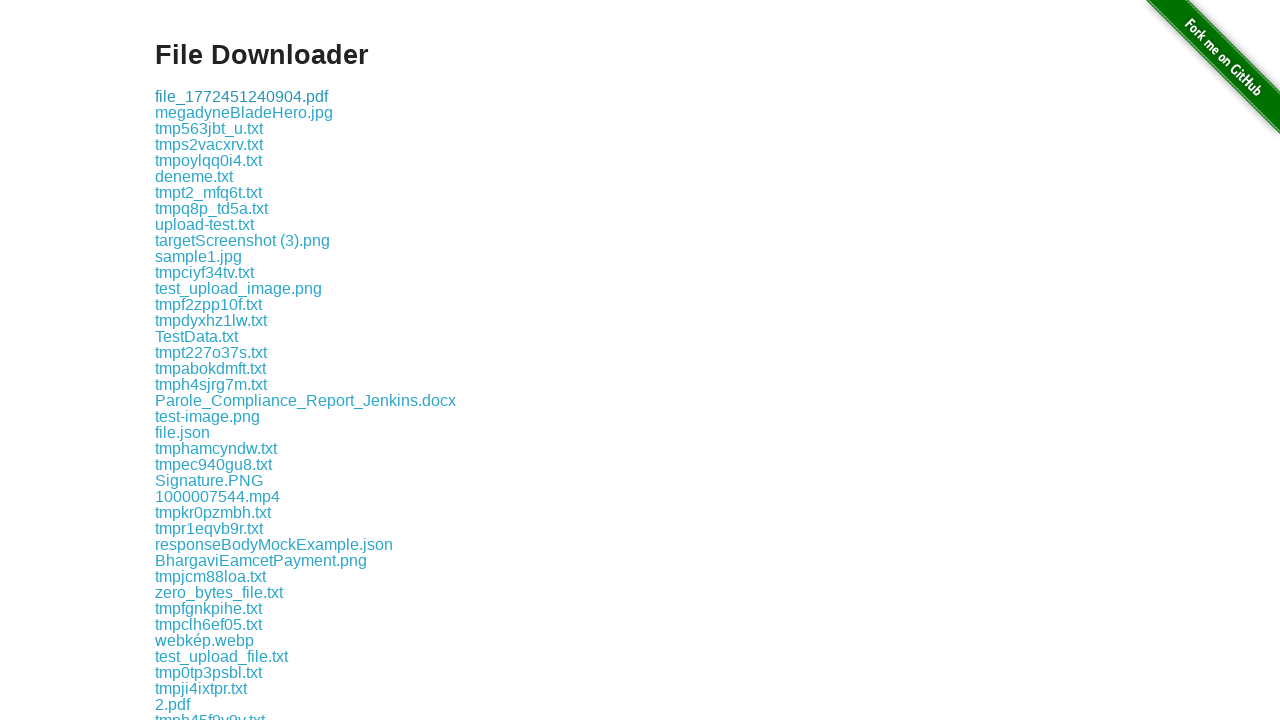

Waited 2 seconds for download to finalize
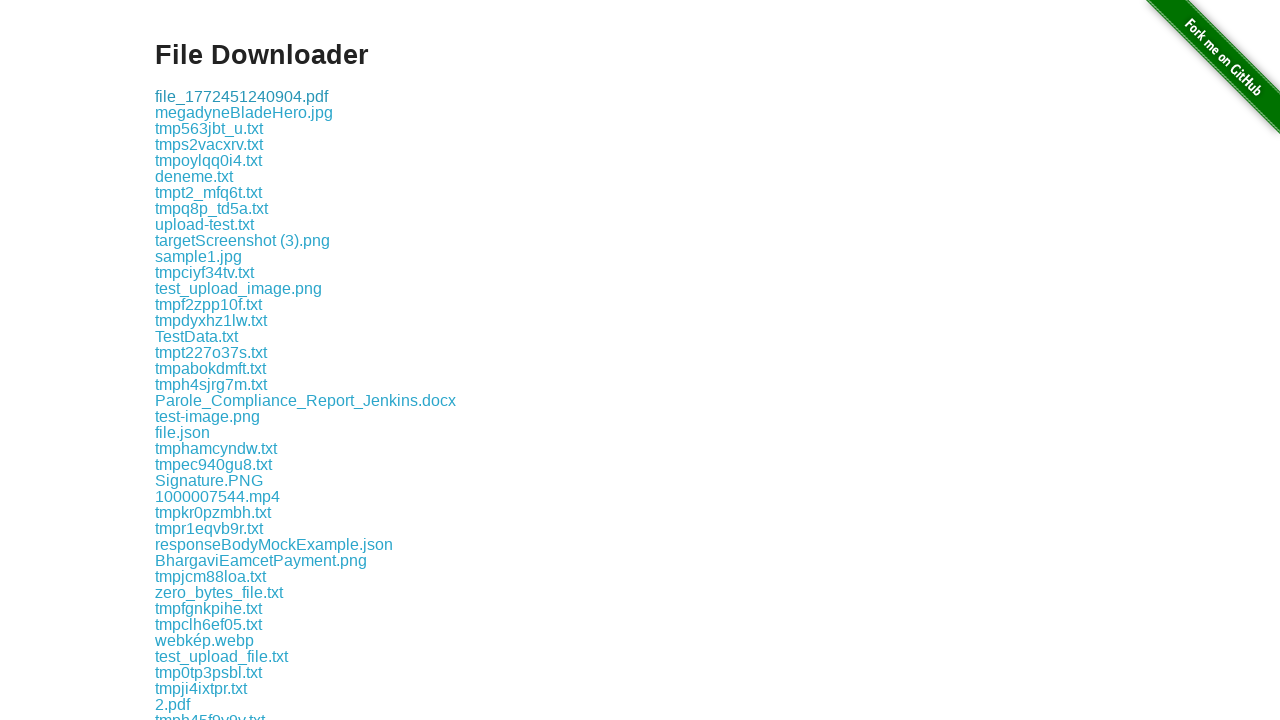

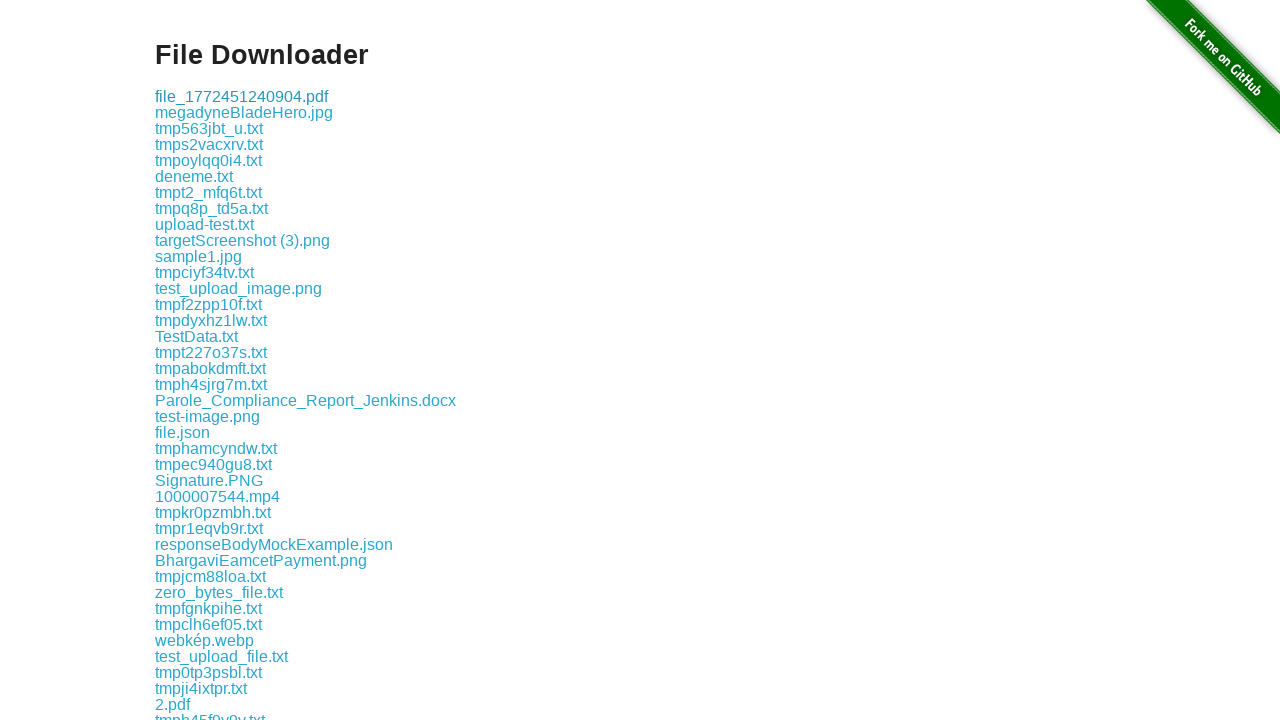